Tests dynamic content loading Example 1, where the element exists in DOM but is hidden until loading completes. Clicks Example 1 link, clicks Start button, waits for loading bar to disappear, and verifies "Hello World!" text is displayed.

Starting URL: https://the-internet.herokuapp.com/dynamic_loading

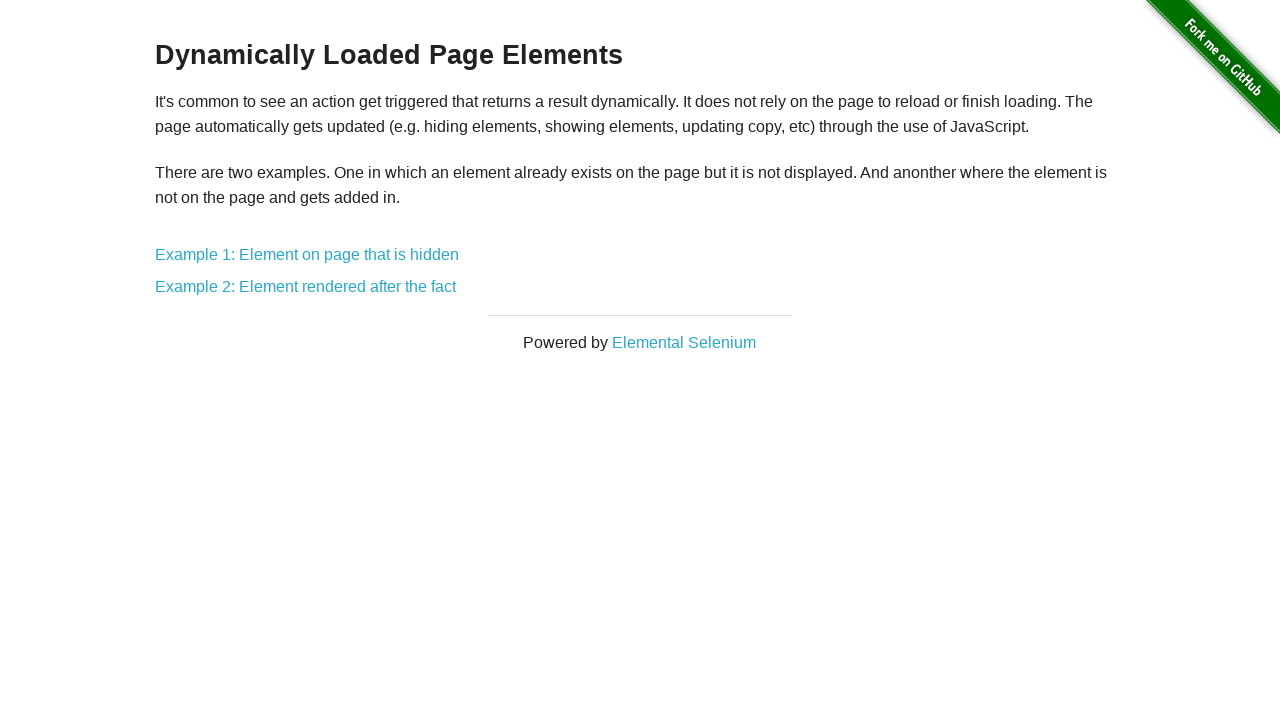

Clicked Example 1 link at (307, 255) on a[href*='dynamic_loading/1']
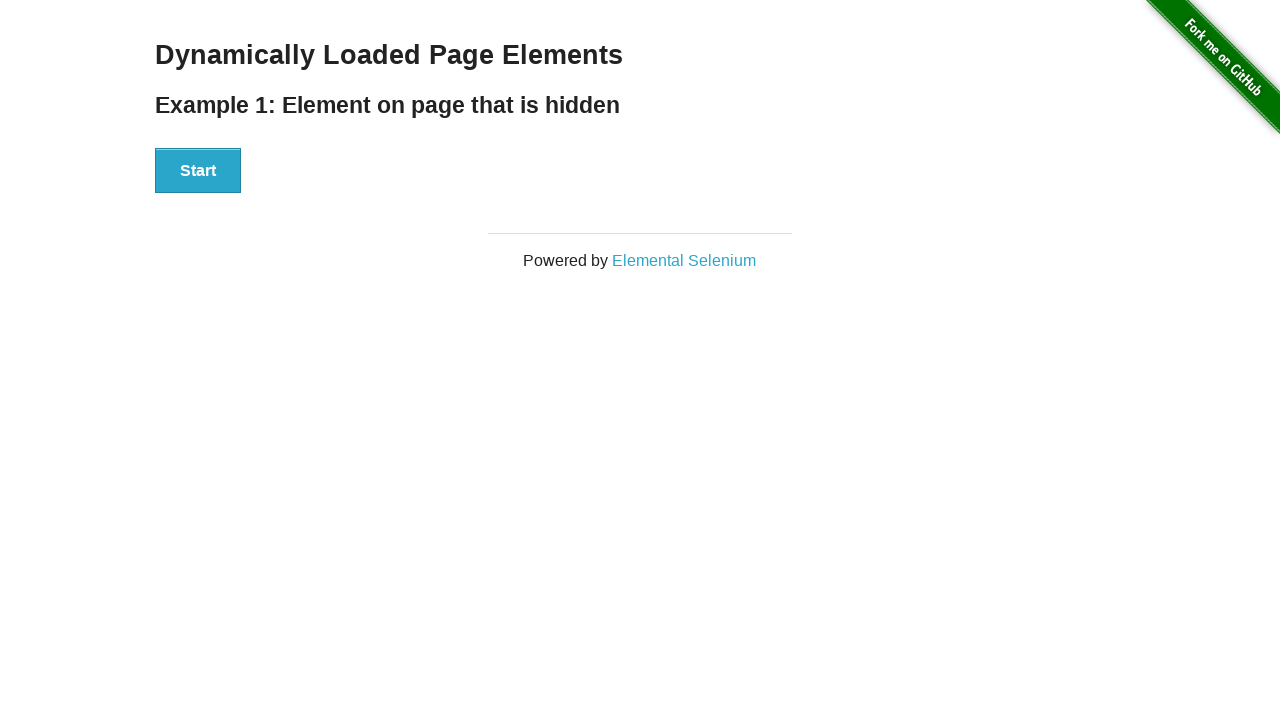

Start button became visible
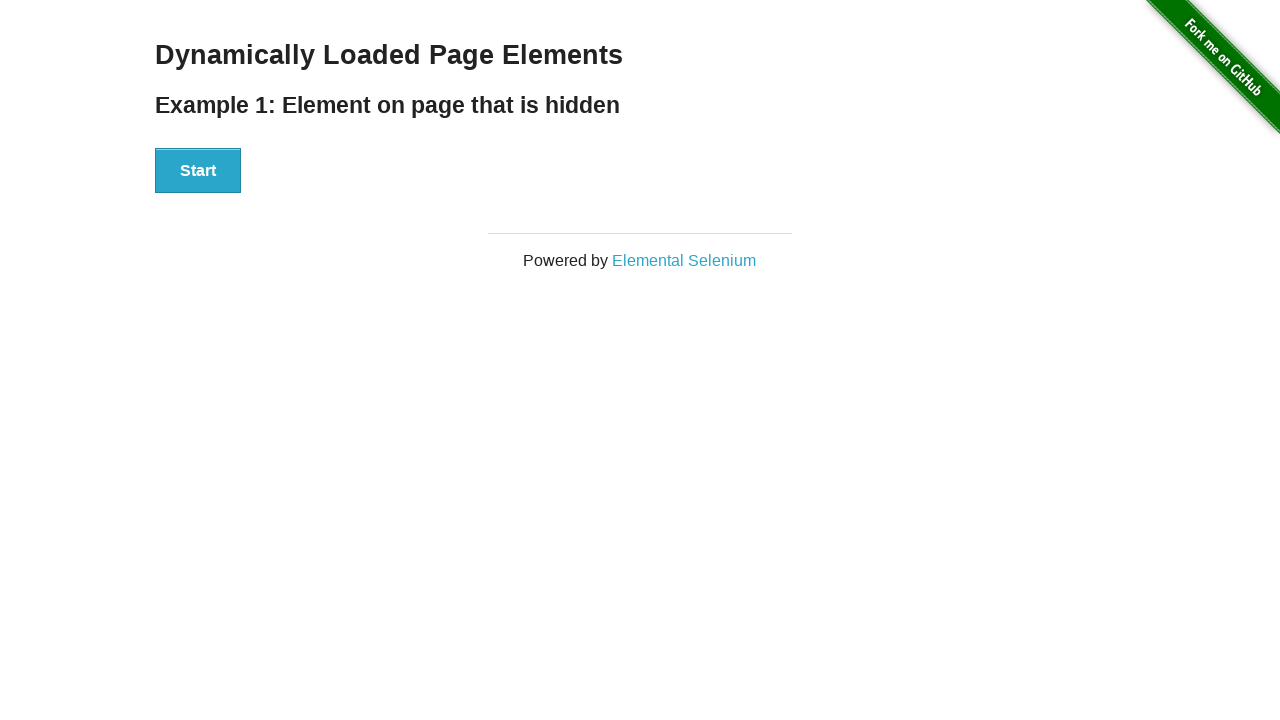

Clicked Start button at (198, 171) on div#start button
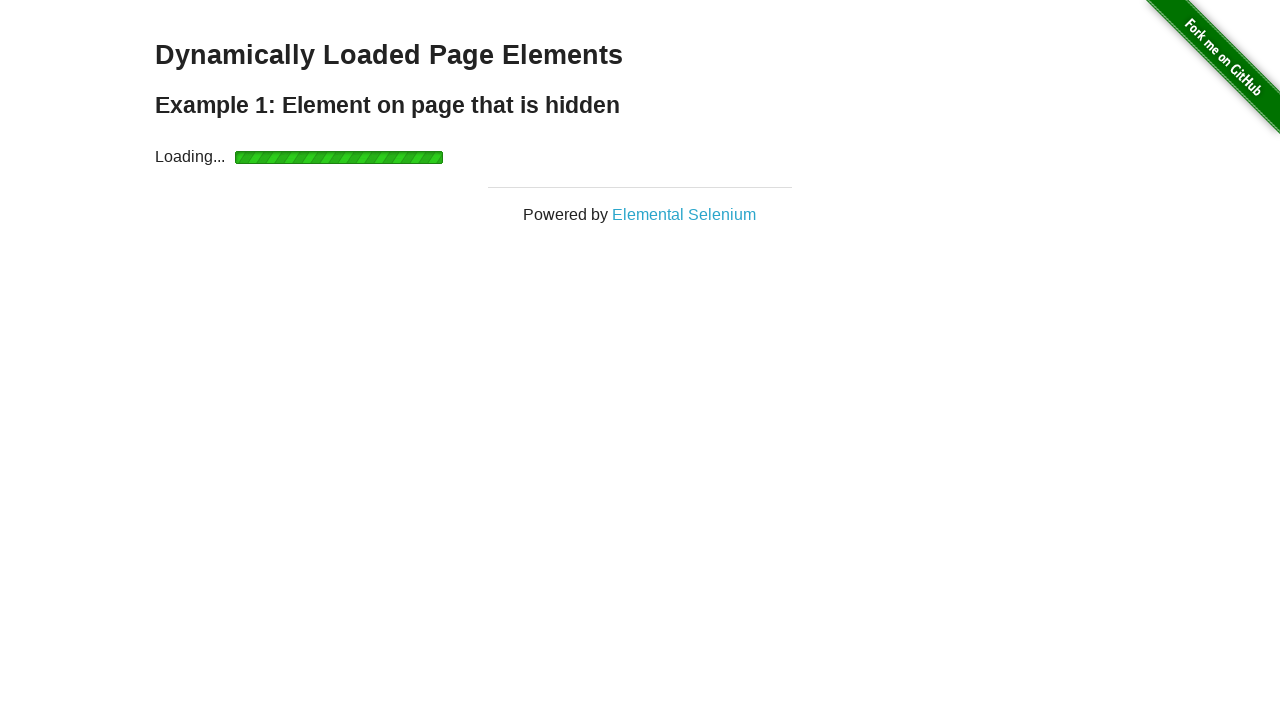

Loading bar disappeared
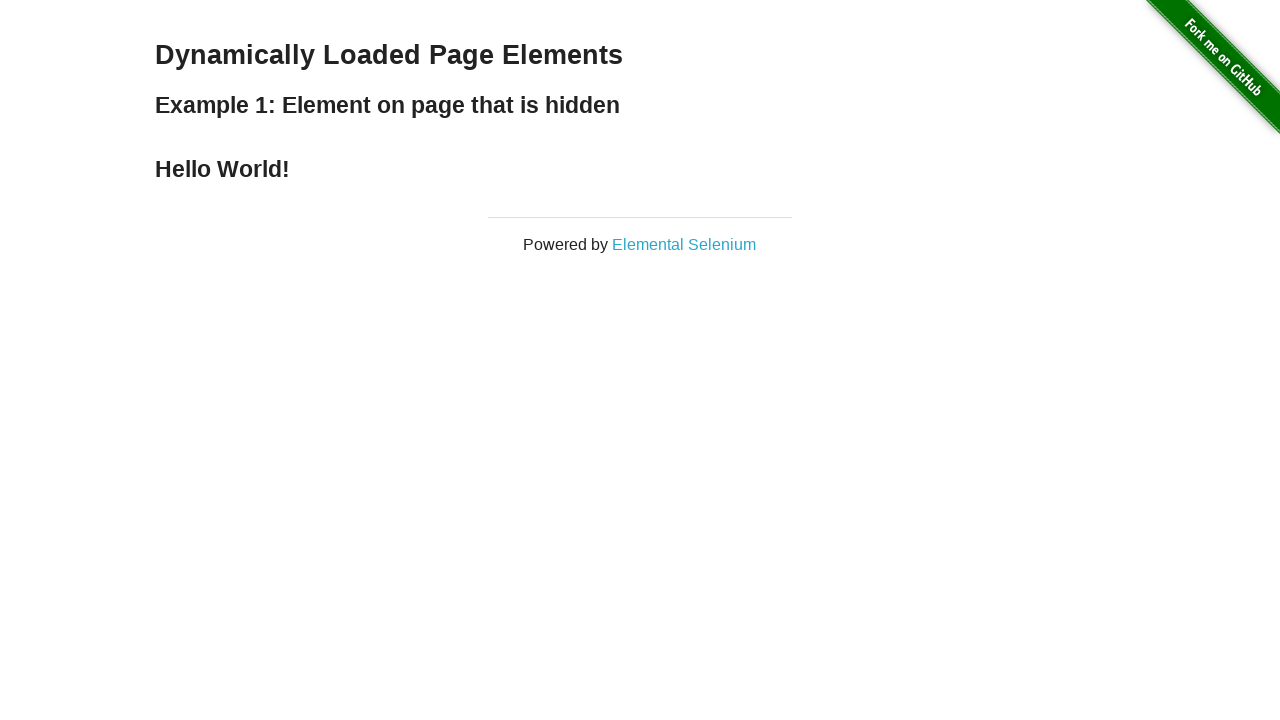

Finish message element appeared
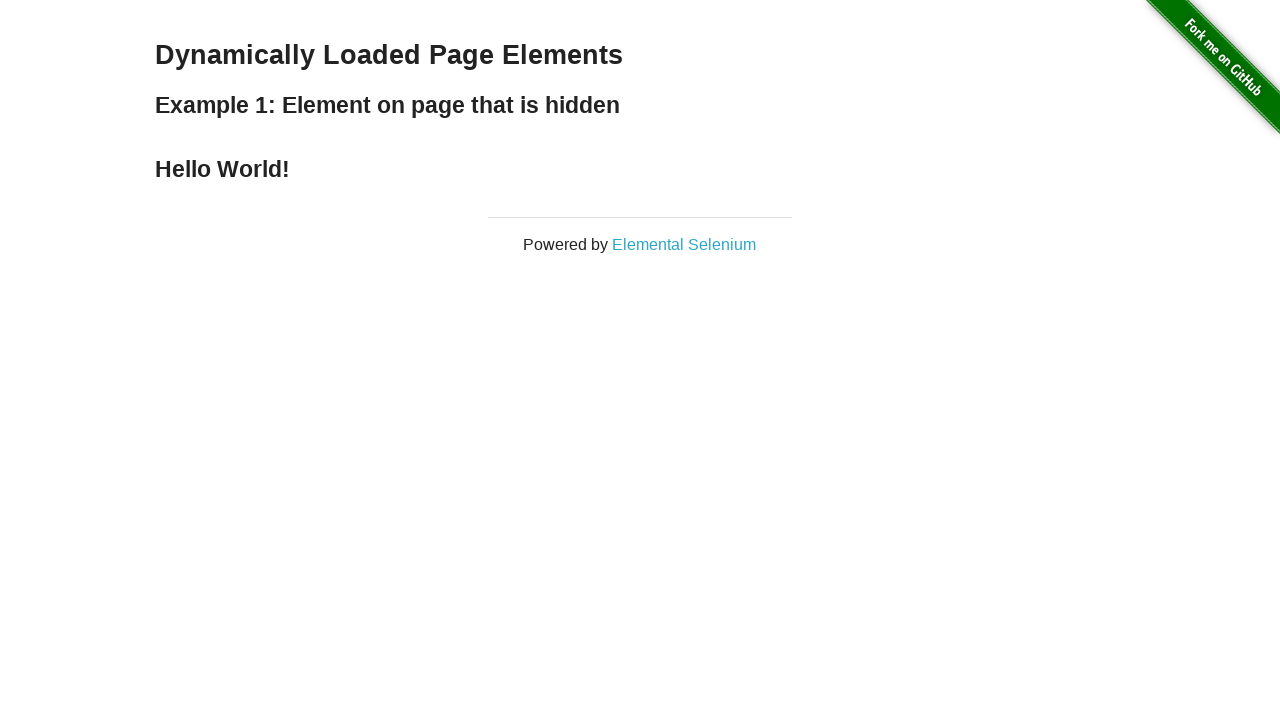

Verified 'Hello World!' text is displayed
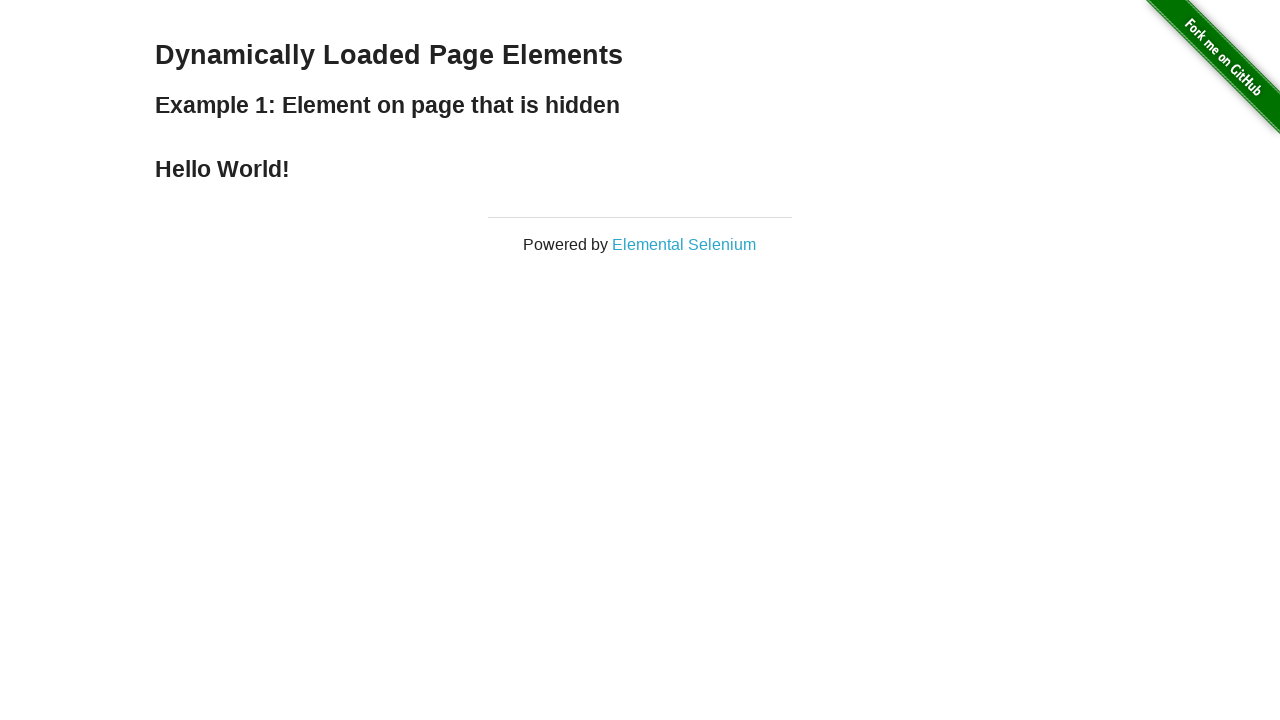

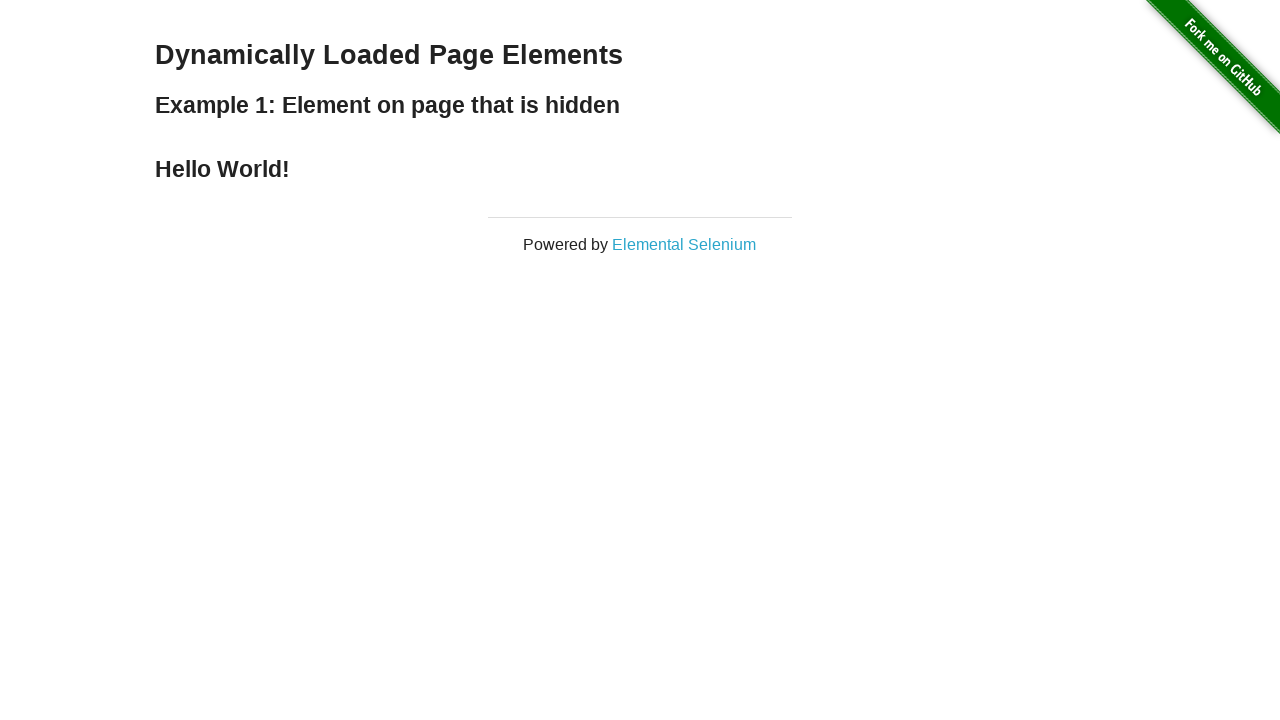